Verifies that none of the elements with class "test" contain the number 190

Starting URL: https://kristinek.github.io/site/examples/locators

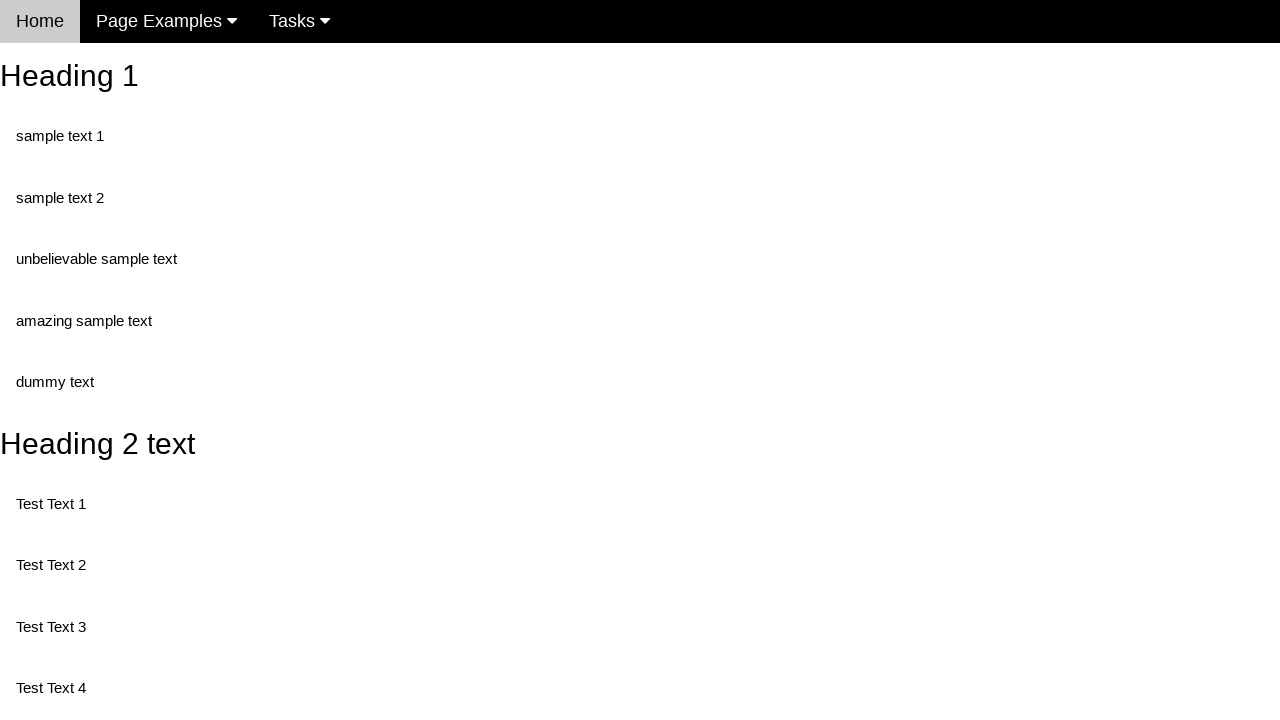

Navigated to locators example page
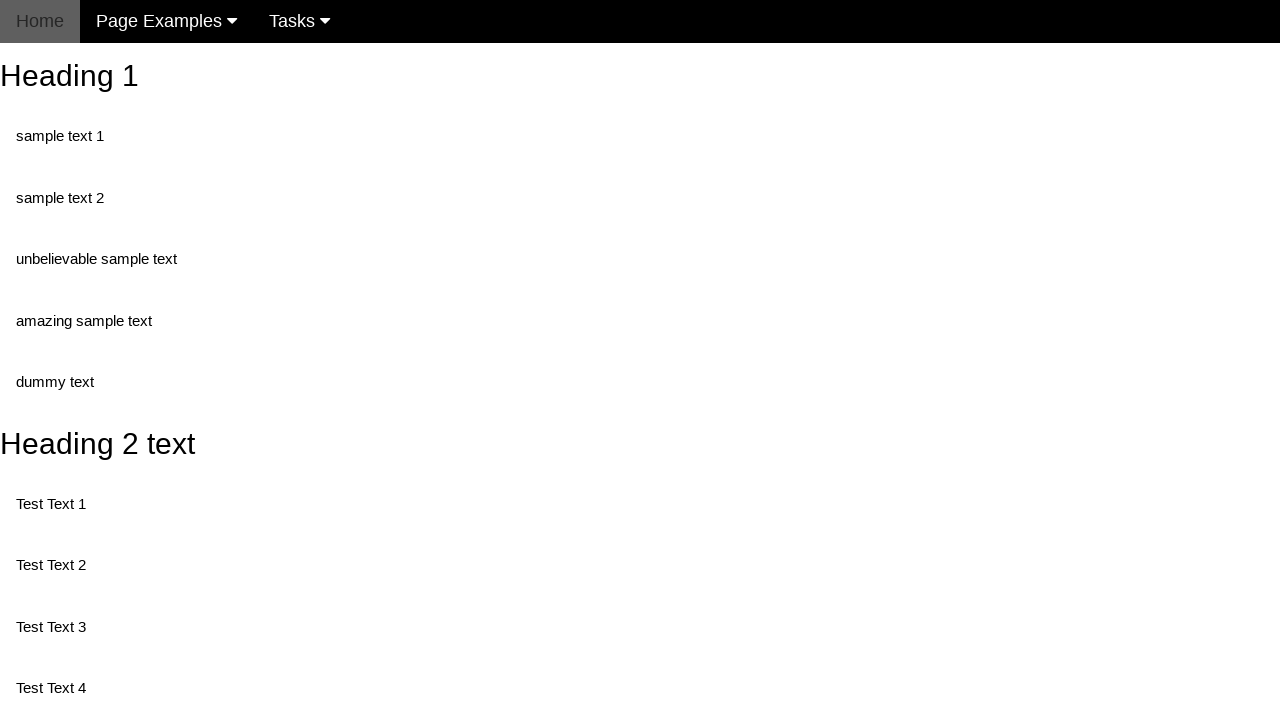

Retrieved all elements with class 'test'
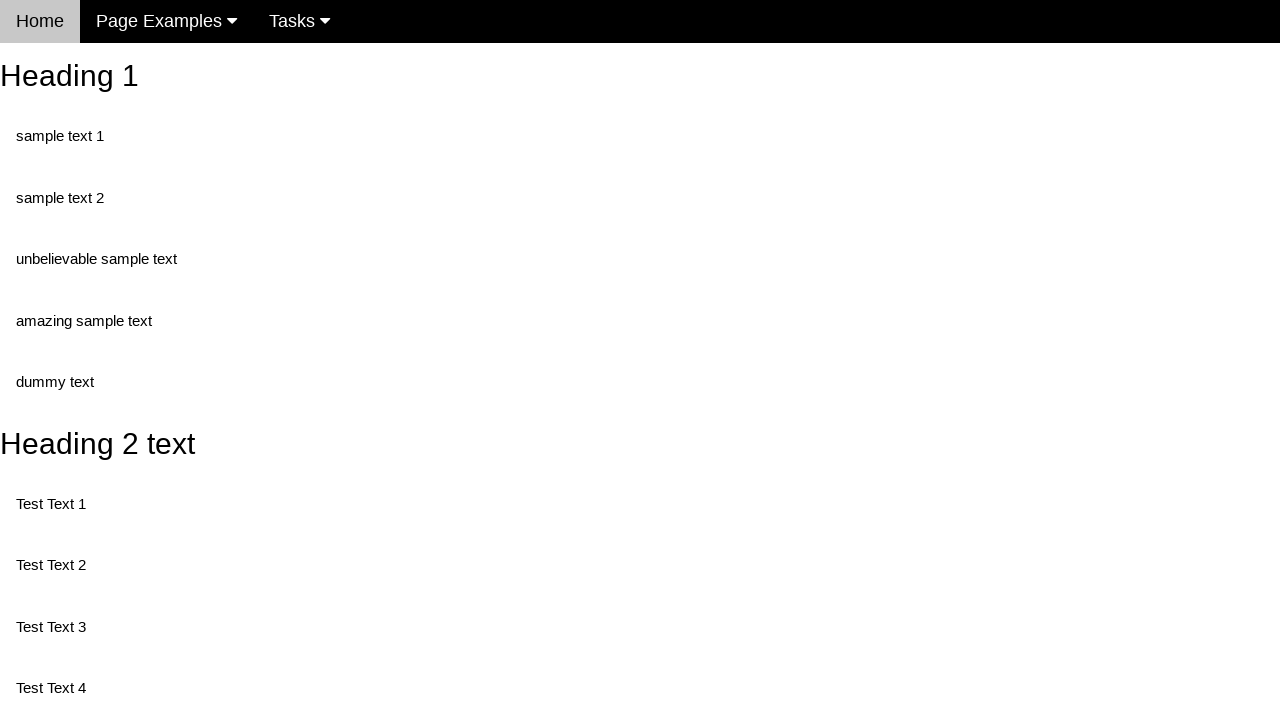

Retrieved text content from test element: 'Test Text 1'
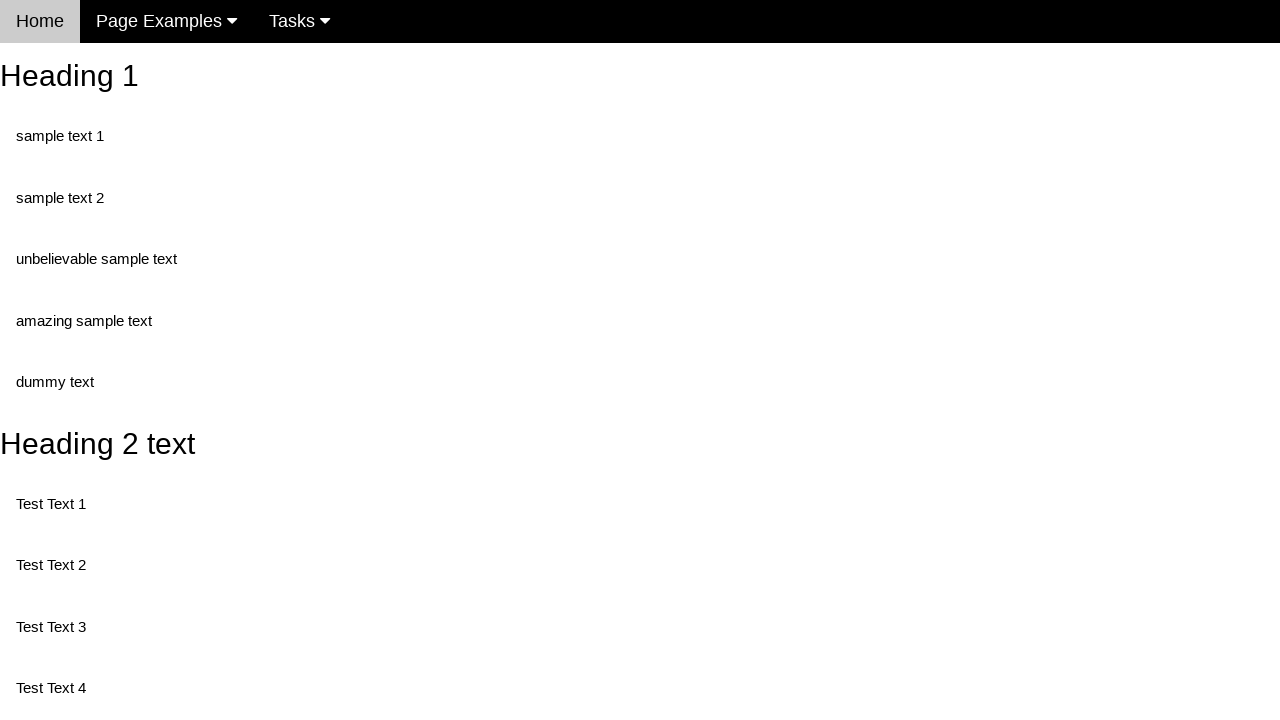

Verified that '190' is not present in element text
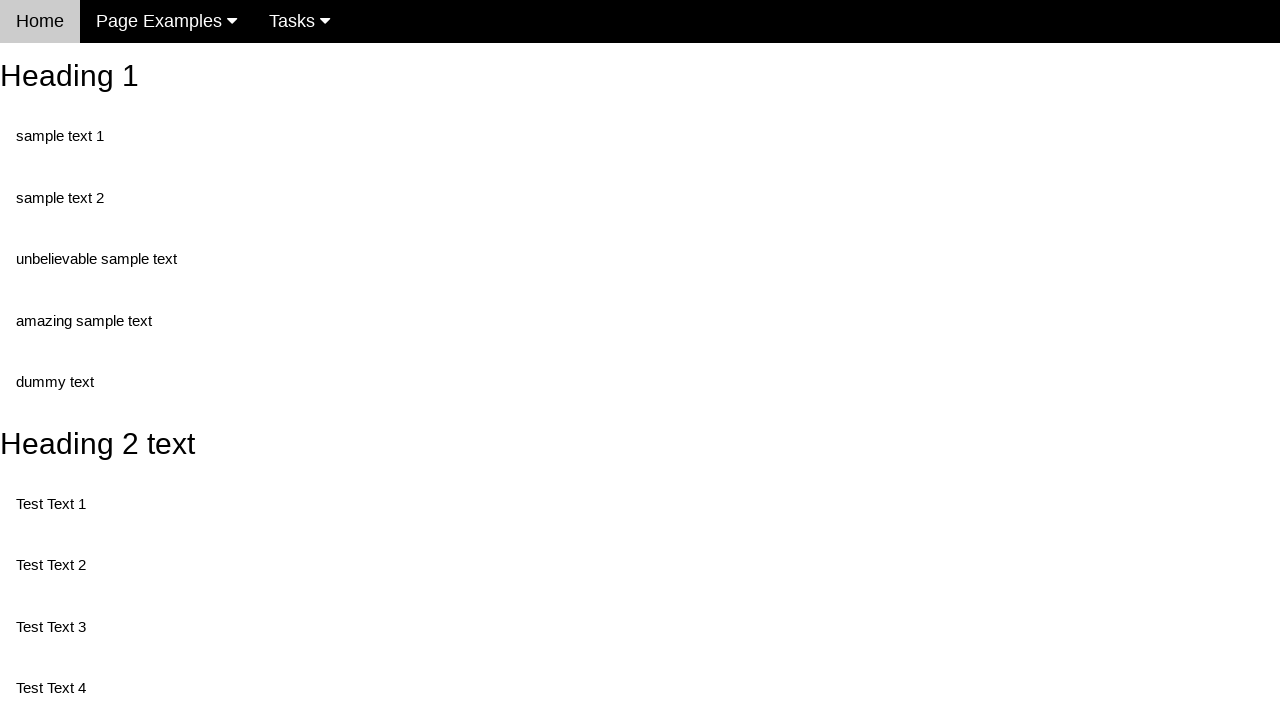

Retrieved text content from test element: 'Test Text 3'
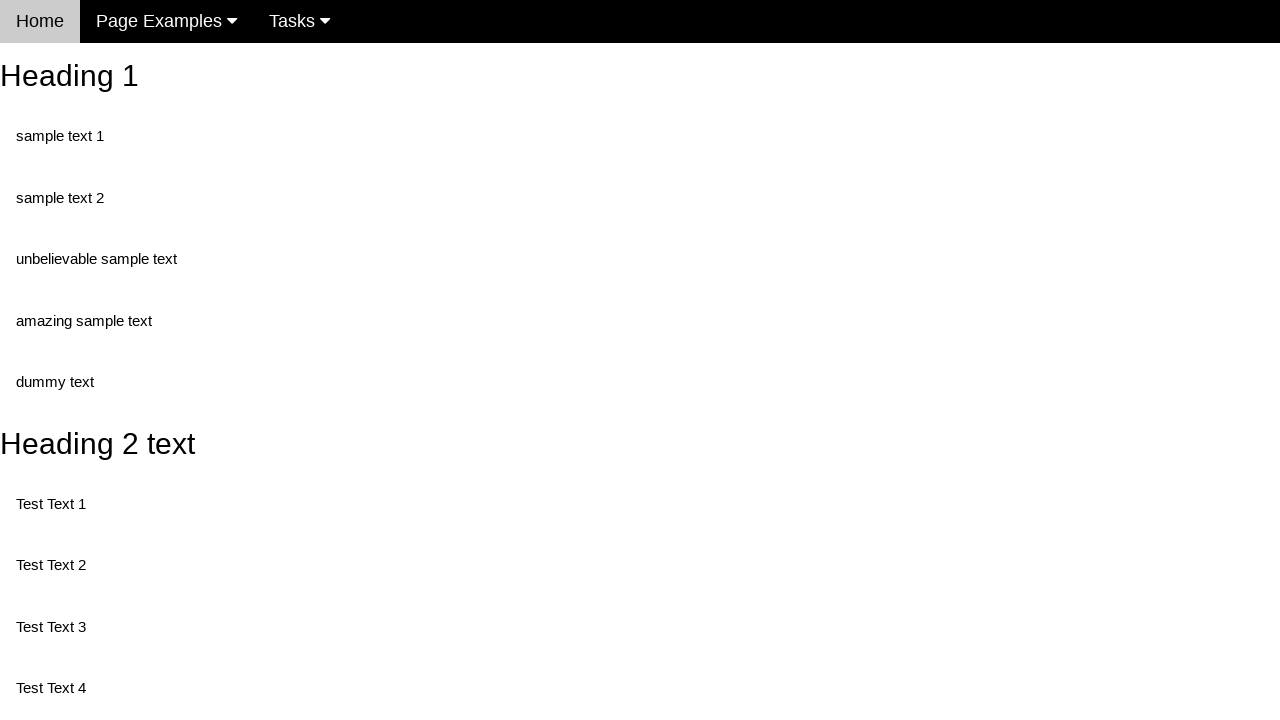

Verified that '190' is not present in element text
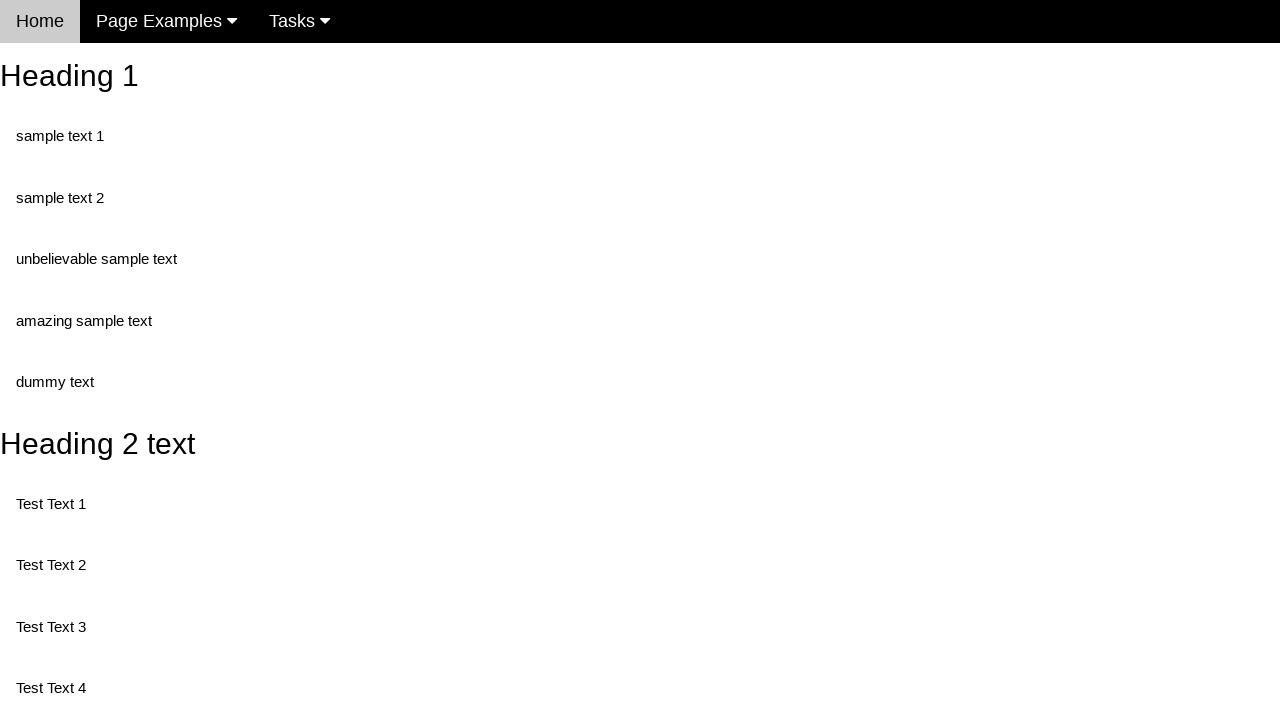

Retrieved text content from test element: 'Test Text 4'
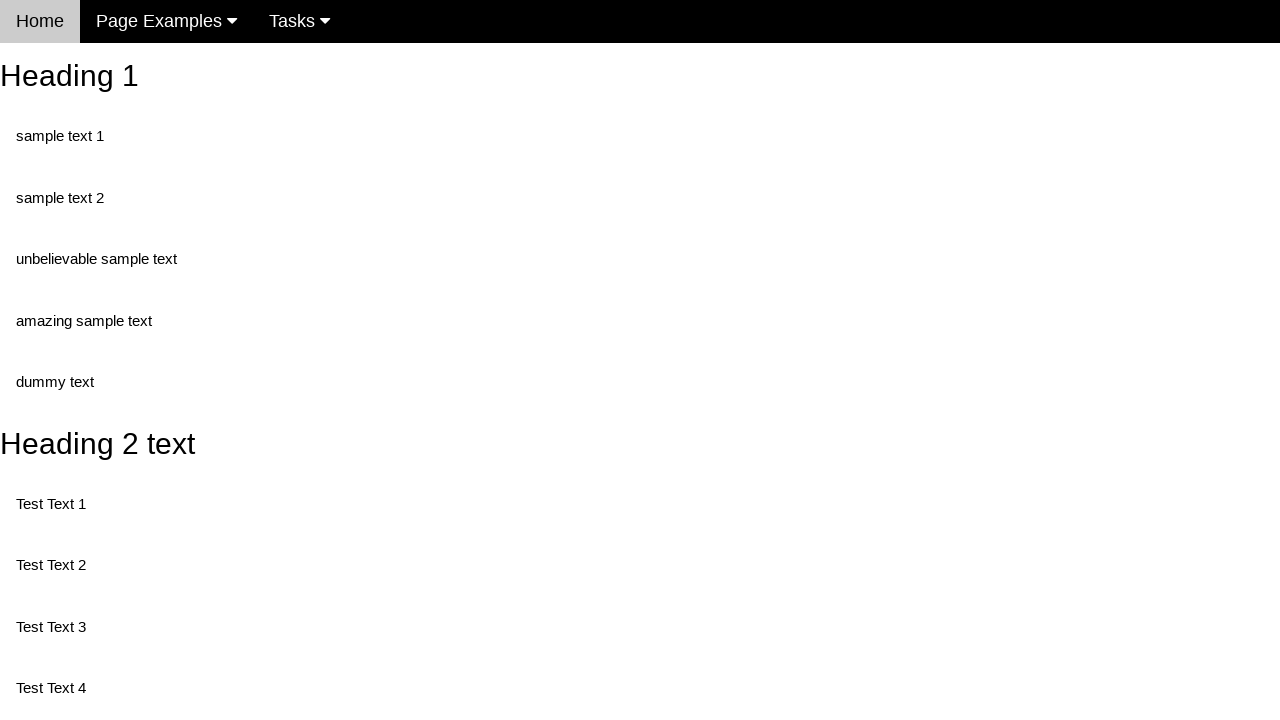

Verified that '190' is not present in element text
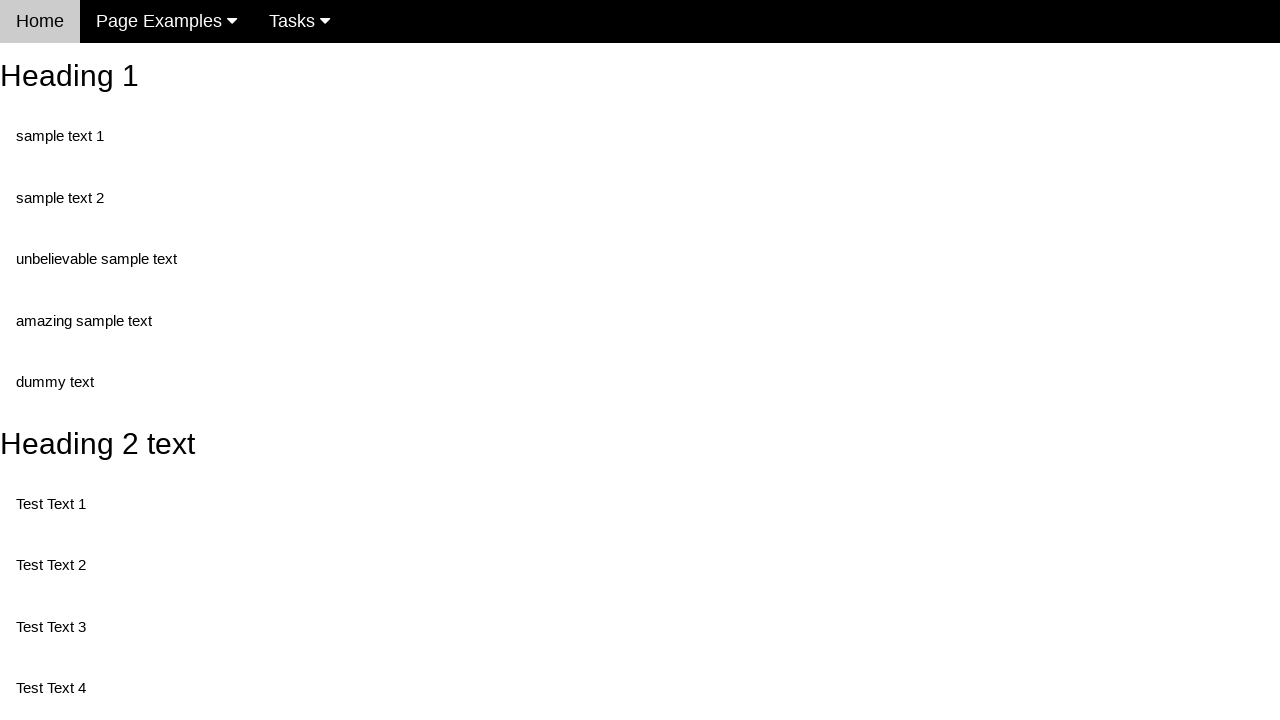

Retrieved text content from test element: 'Test Text 5'
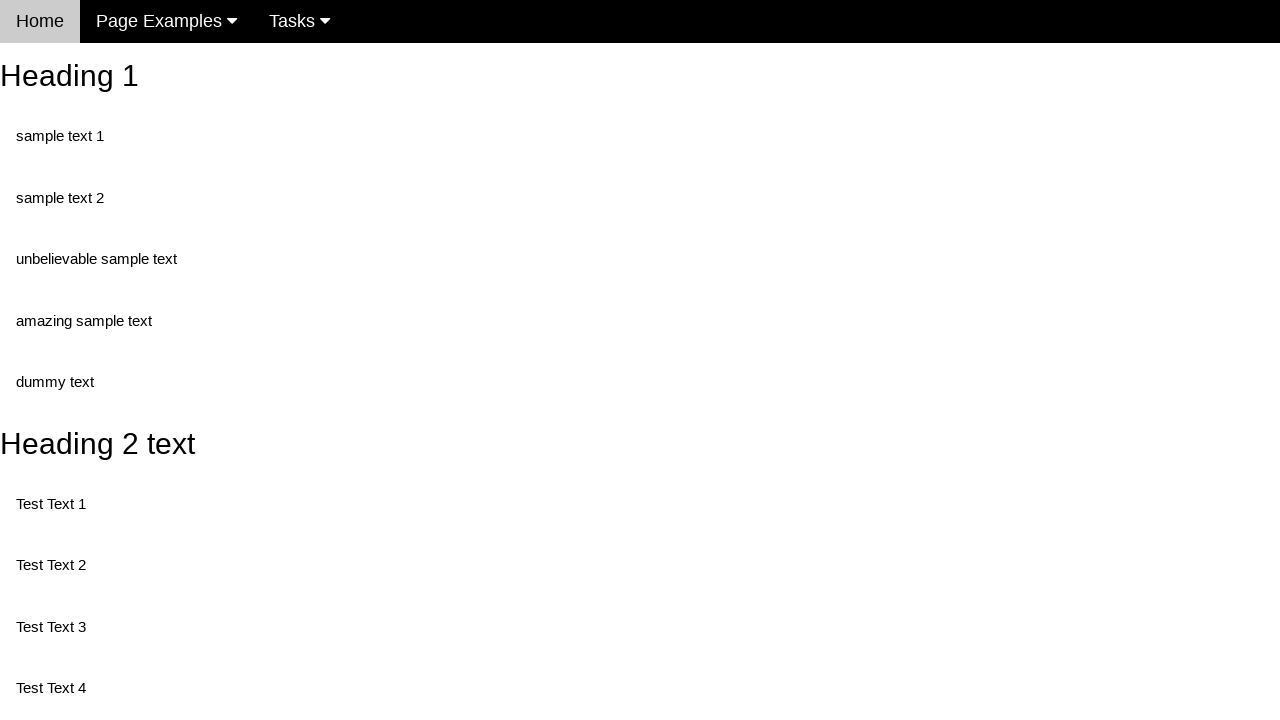

Verified that '190' is not present in element text
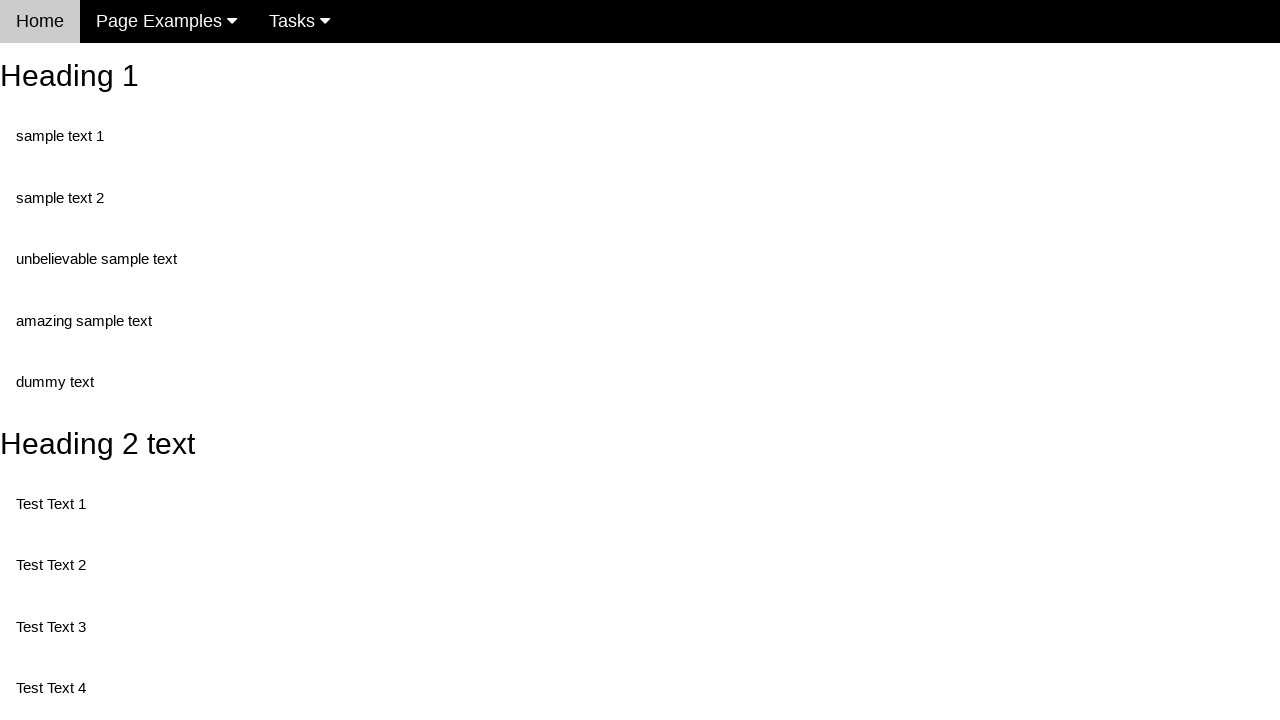

Retrieved text content from test element: 'Test Text 6'
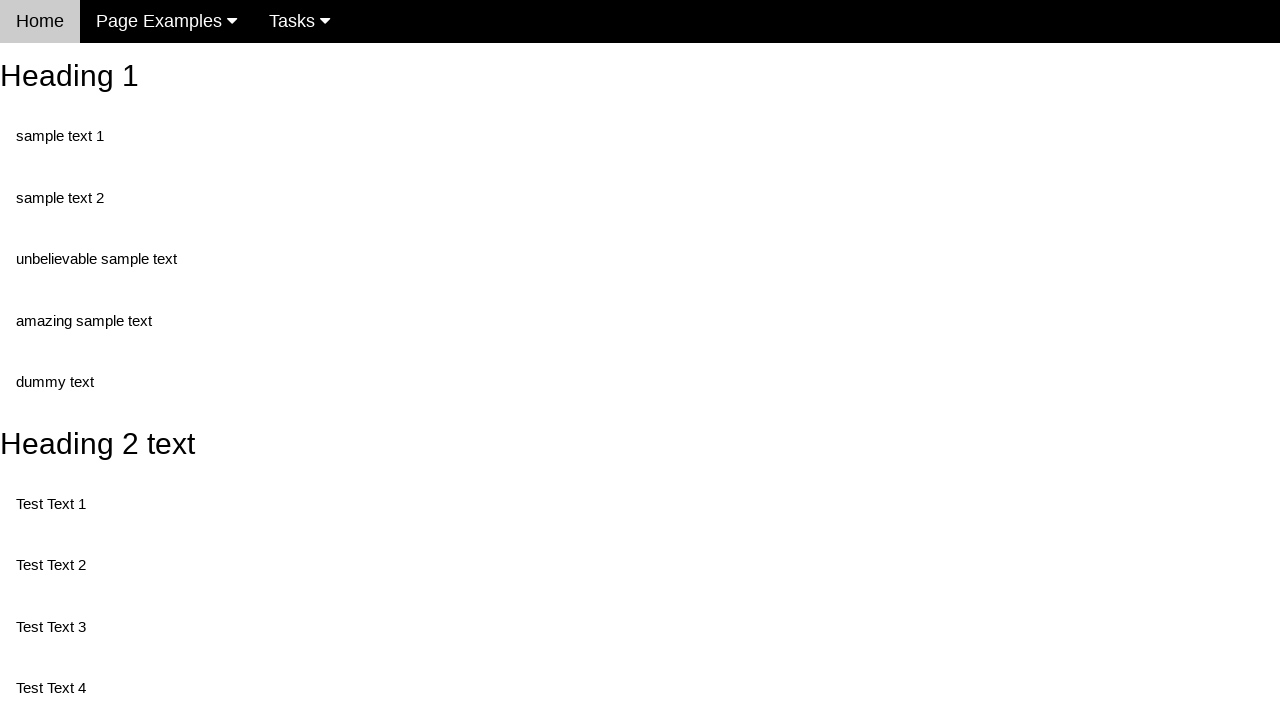

Verified that '190' is not present in element text
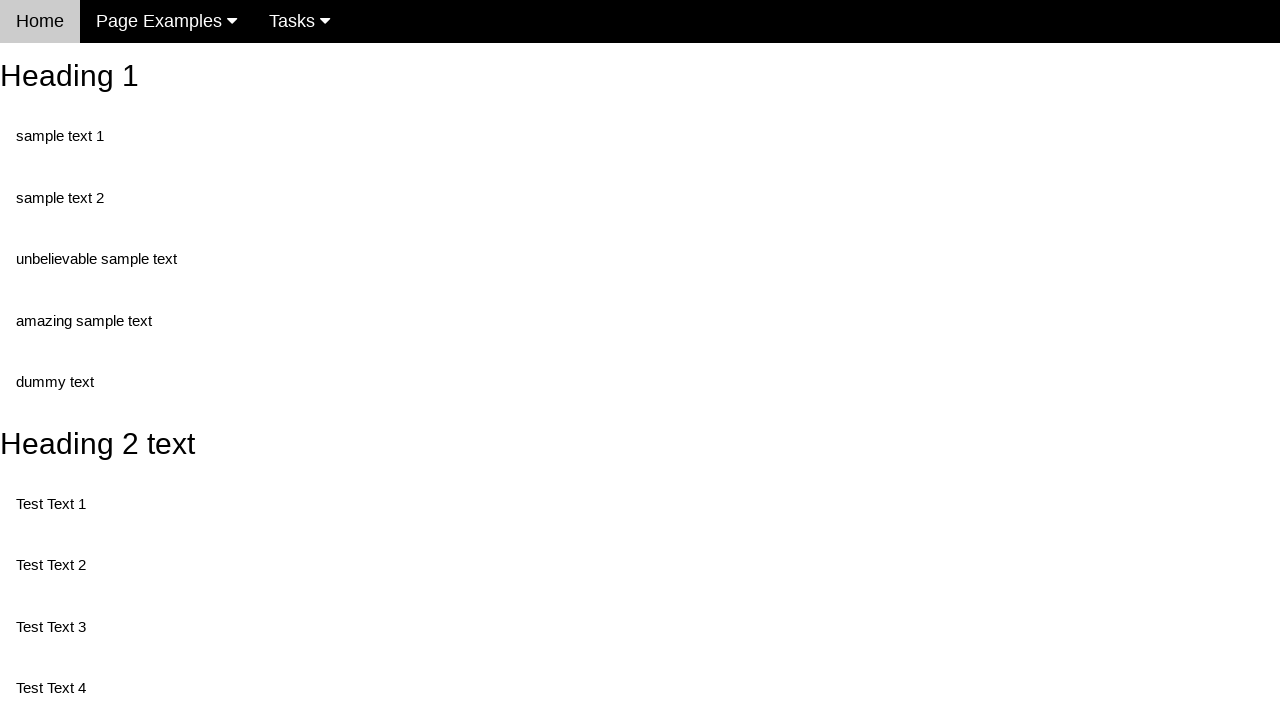

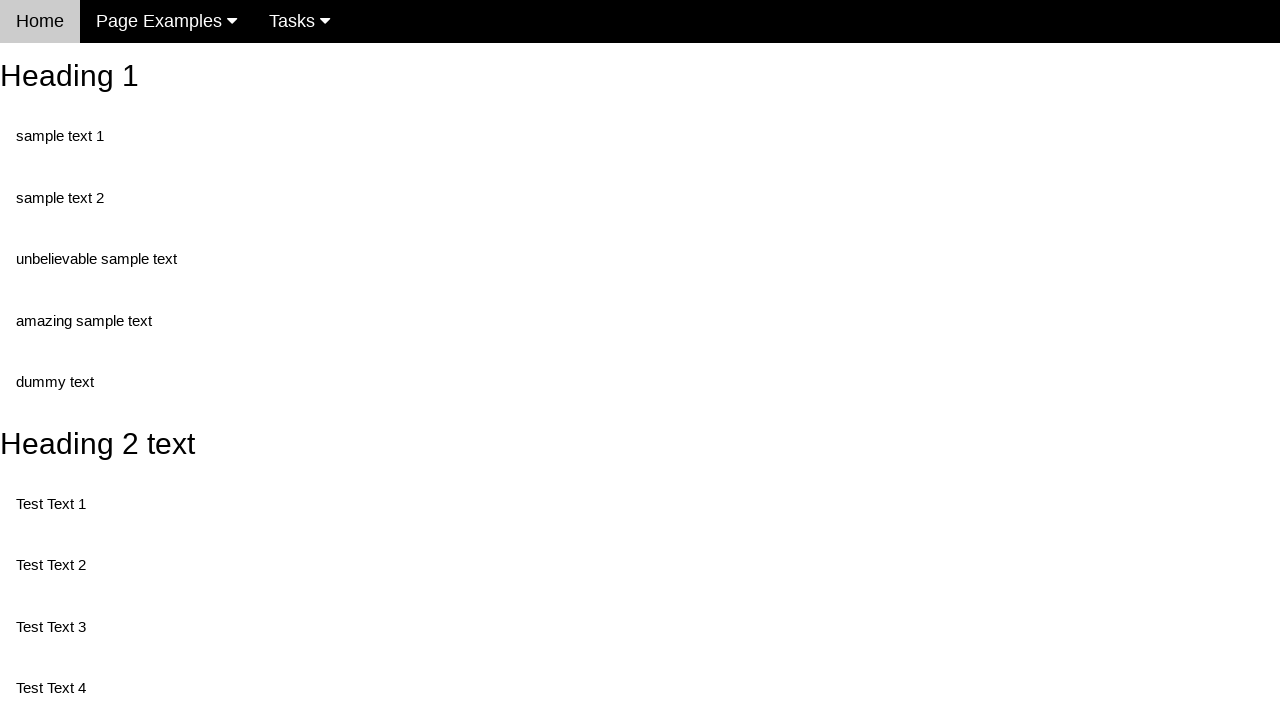